Tests a weather application by searching for a location and verifying that weather data, coordinates, and country code are displayed in response

Starting URL: https://tenforben.github.io/FPL/vannilaWeatherApp/index.html

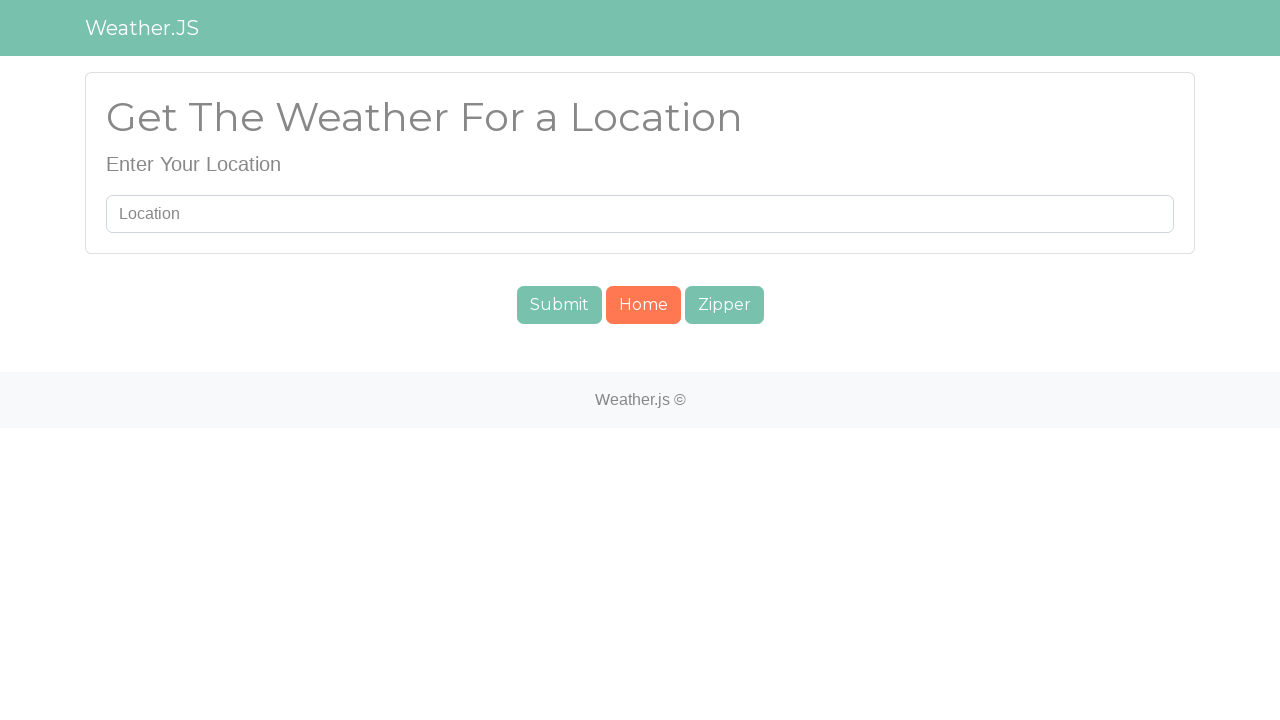

Filled search field with 'London' on #searchUser
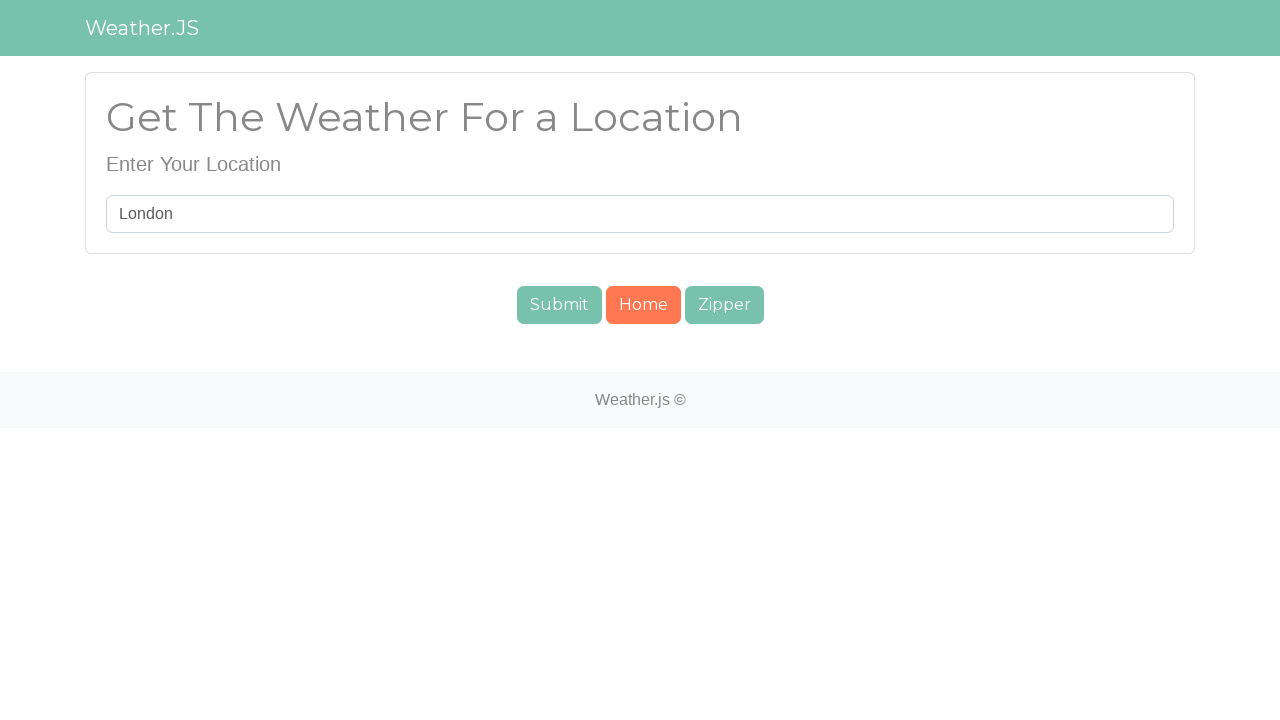

Clicked submit button to search for weather data at (559, 305) on #submit
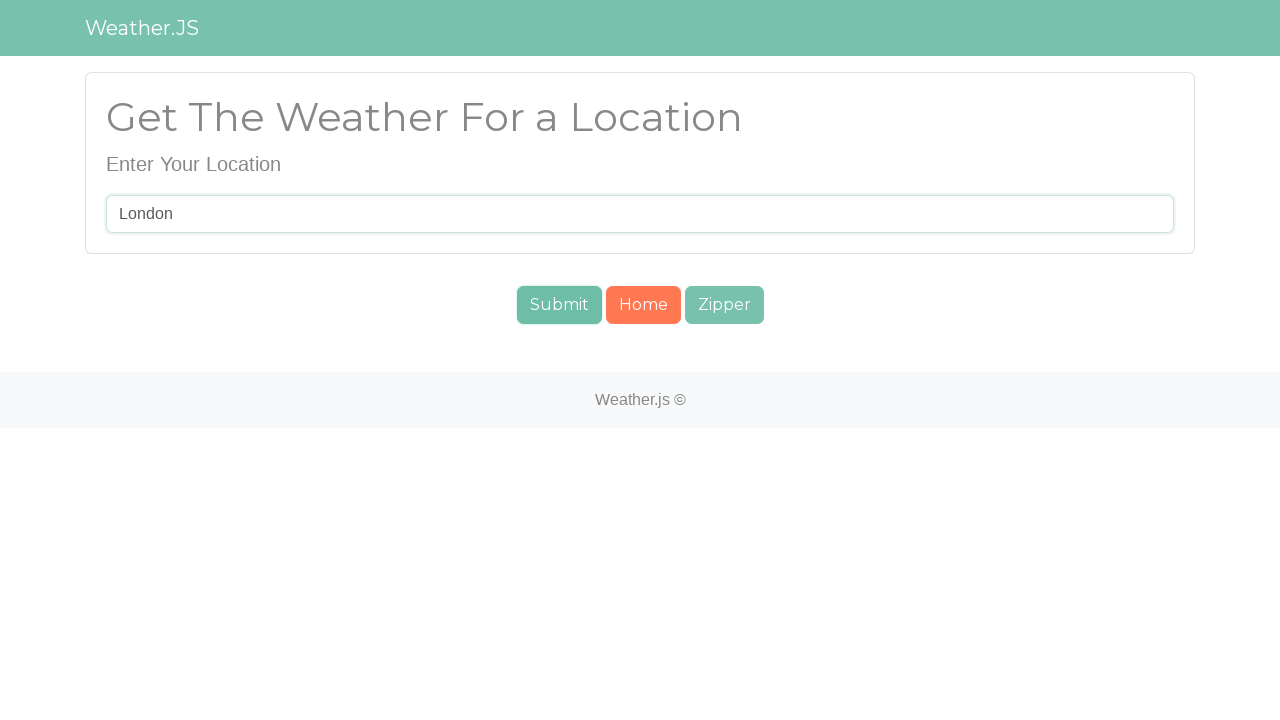

Waited 2 seconds for results to load
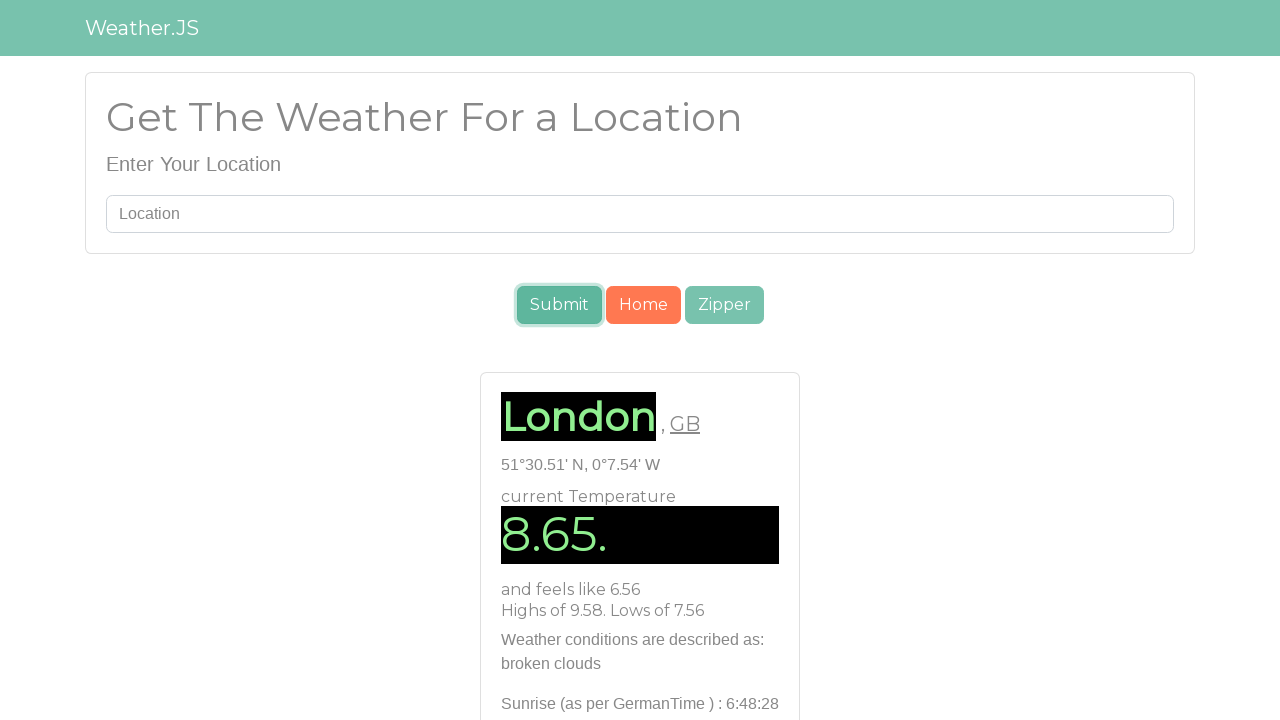

Verified coordinates element is present
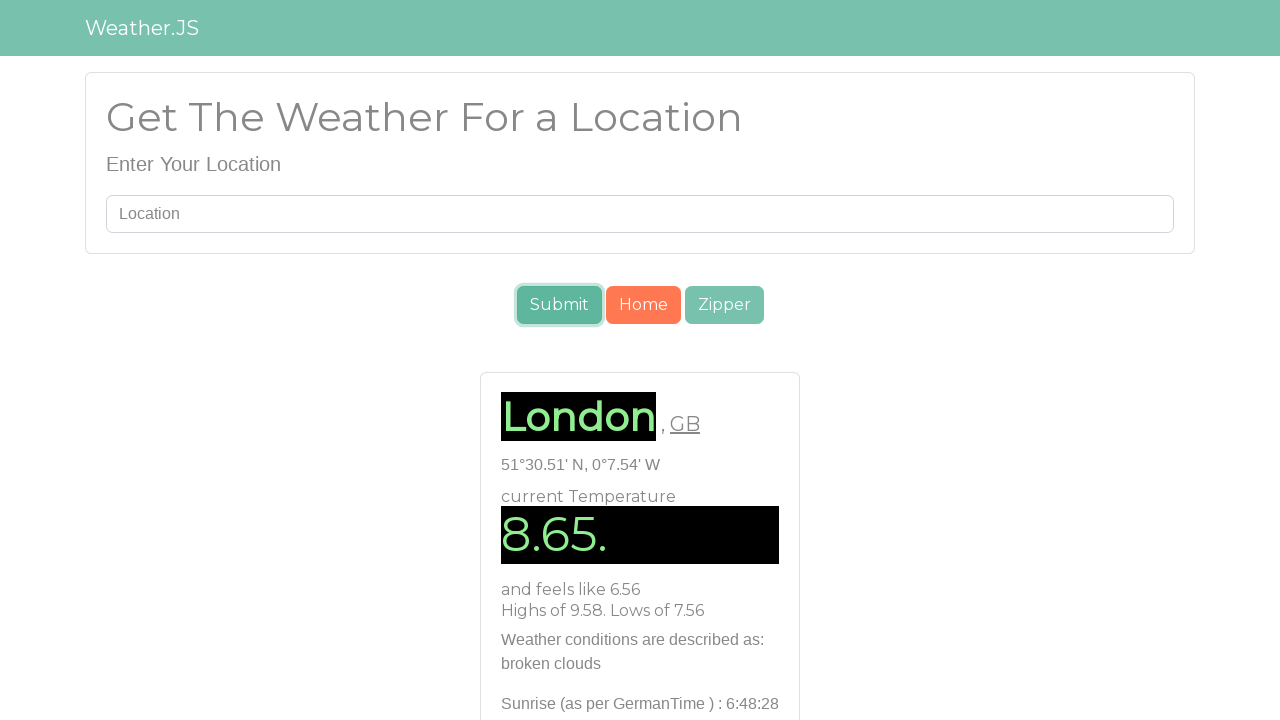

Verified weather data element is present
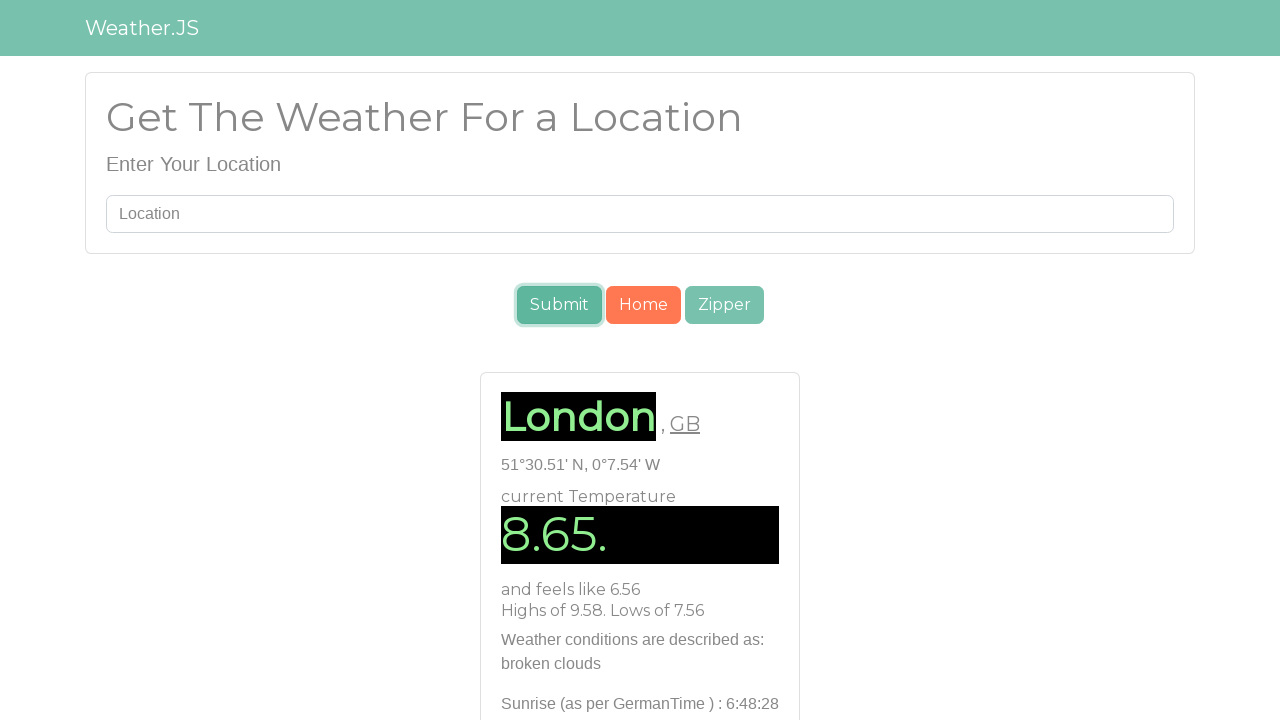

Verified country code element is present
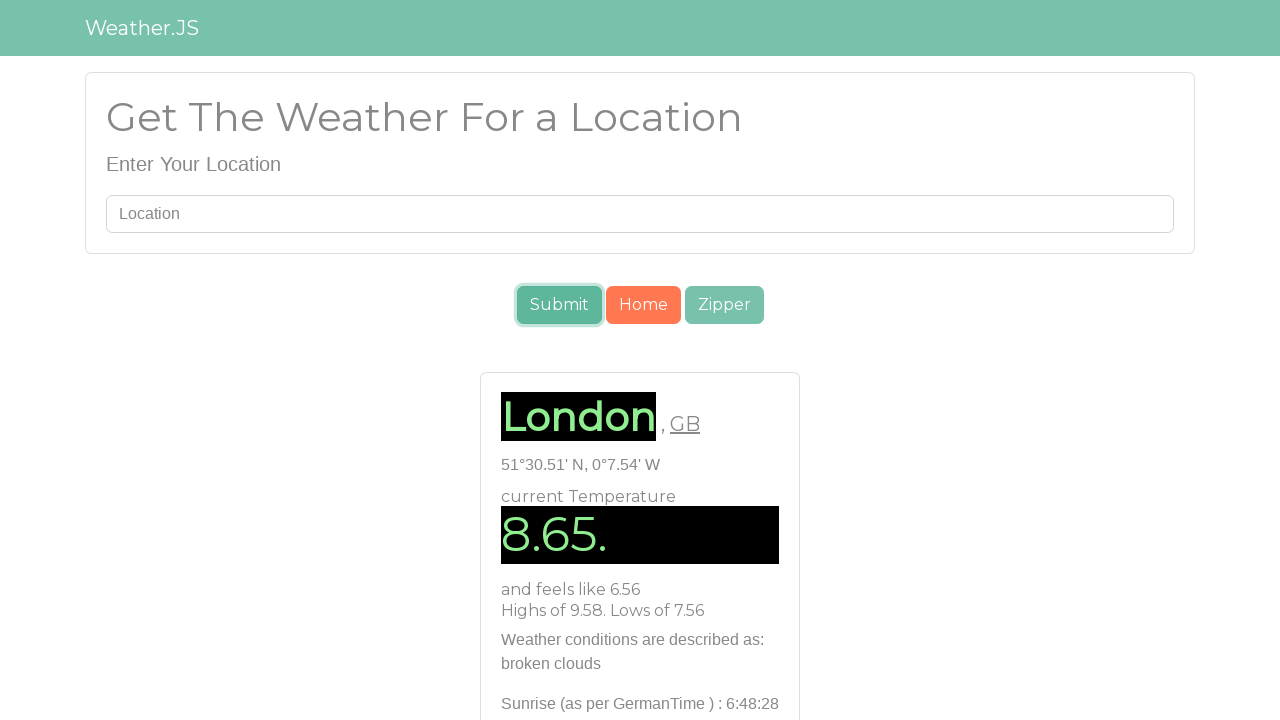

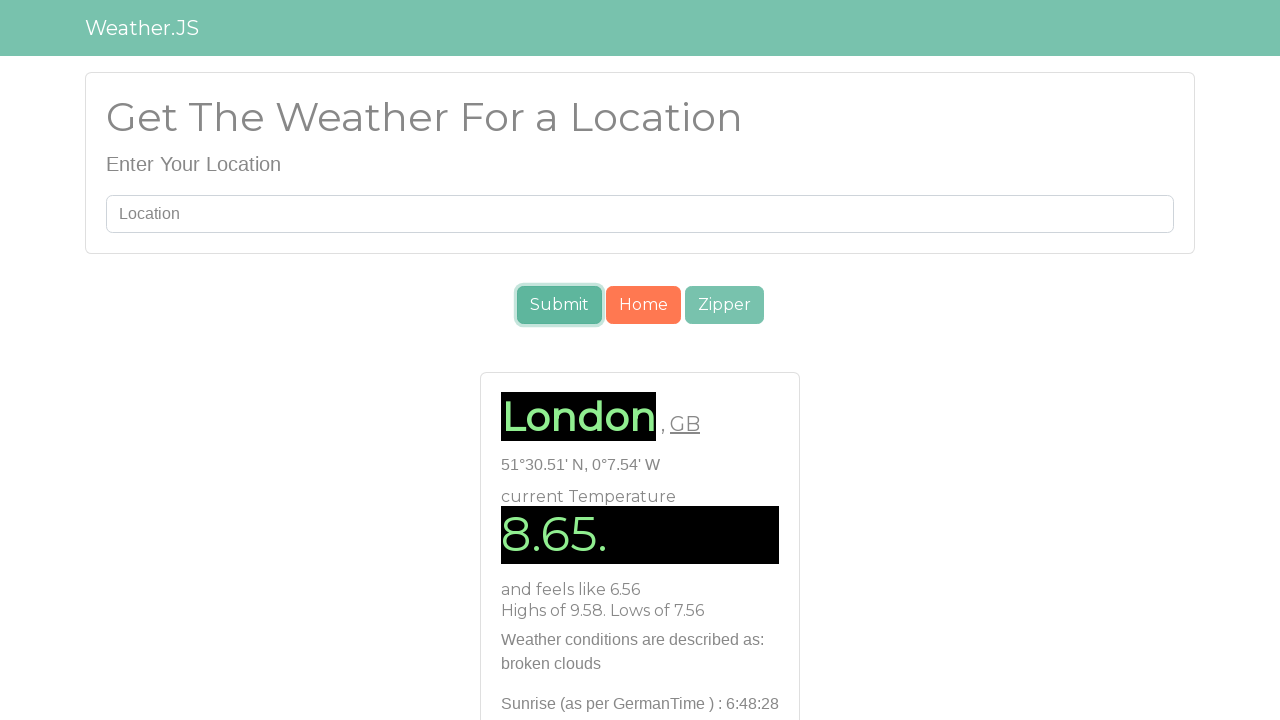